Tests radio button interactions on a practice page by clicking various radio buttons including favorite browser selection and attempting to click an unselectable radio button

Starting URL: https://www.leafground.com/radio.xhtml

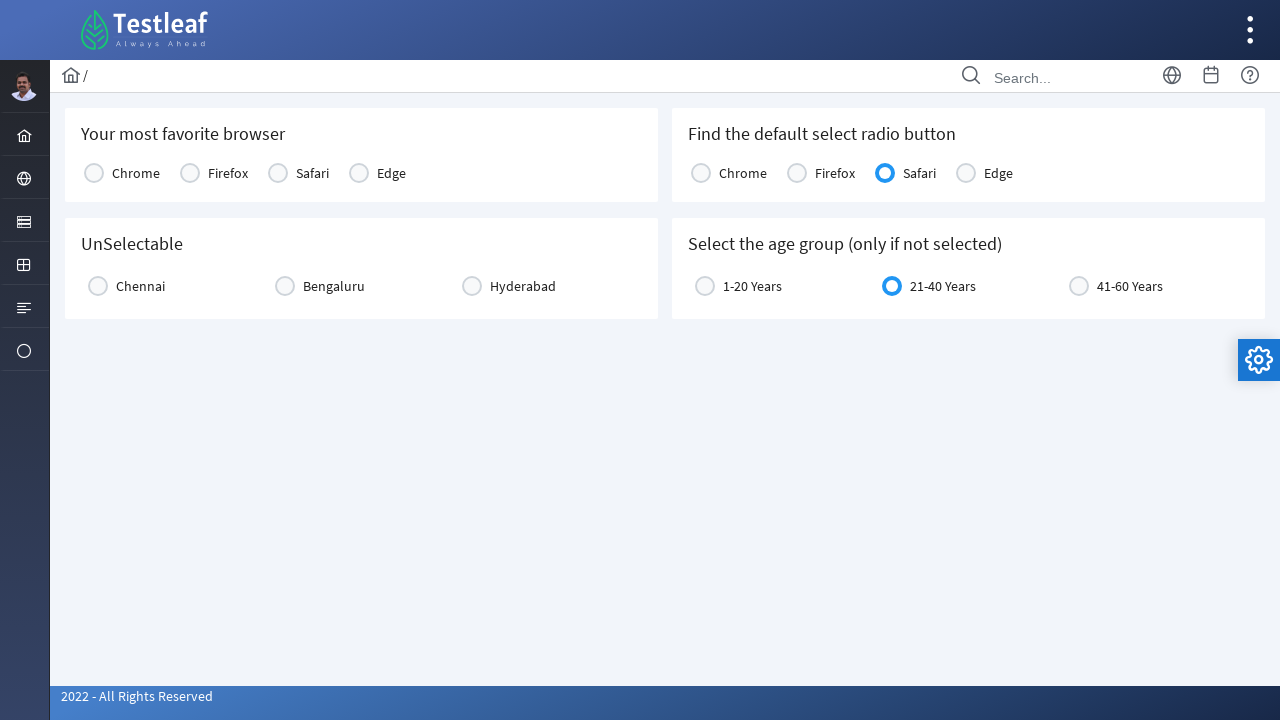

Clicked favorite browser radio button (first option) at (94, 173) on xpath=//*[@id='j_idt87:console1']/tbody/tr/td[1]/div/div[2]
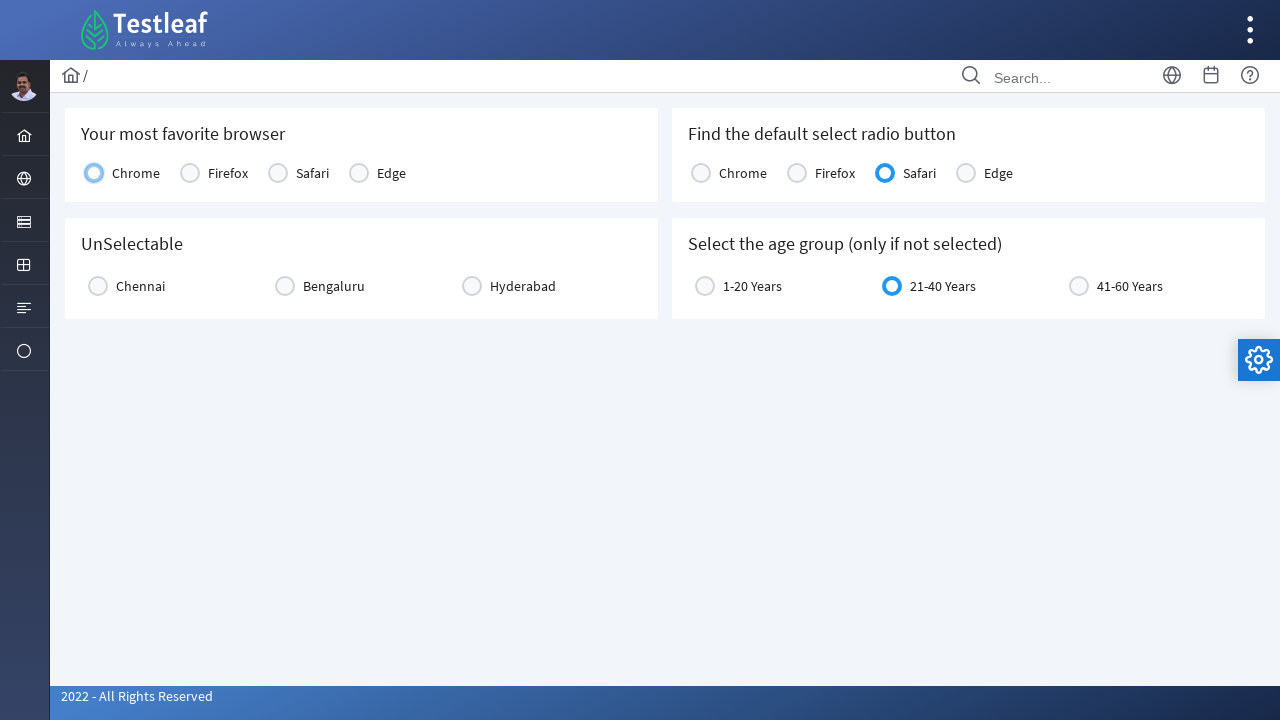

Attempted to click unselectable radio button at (98, 286) on xpath=//*[@id='j_idt87:city2']/div/div[1]/div/div[2]
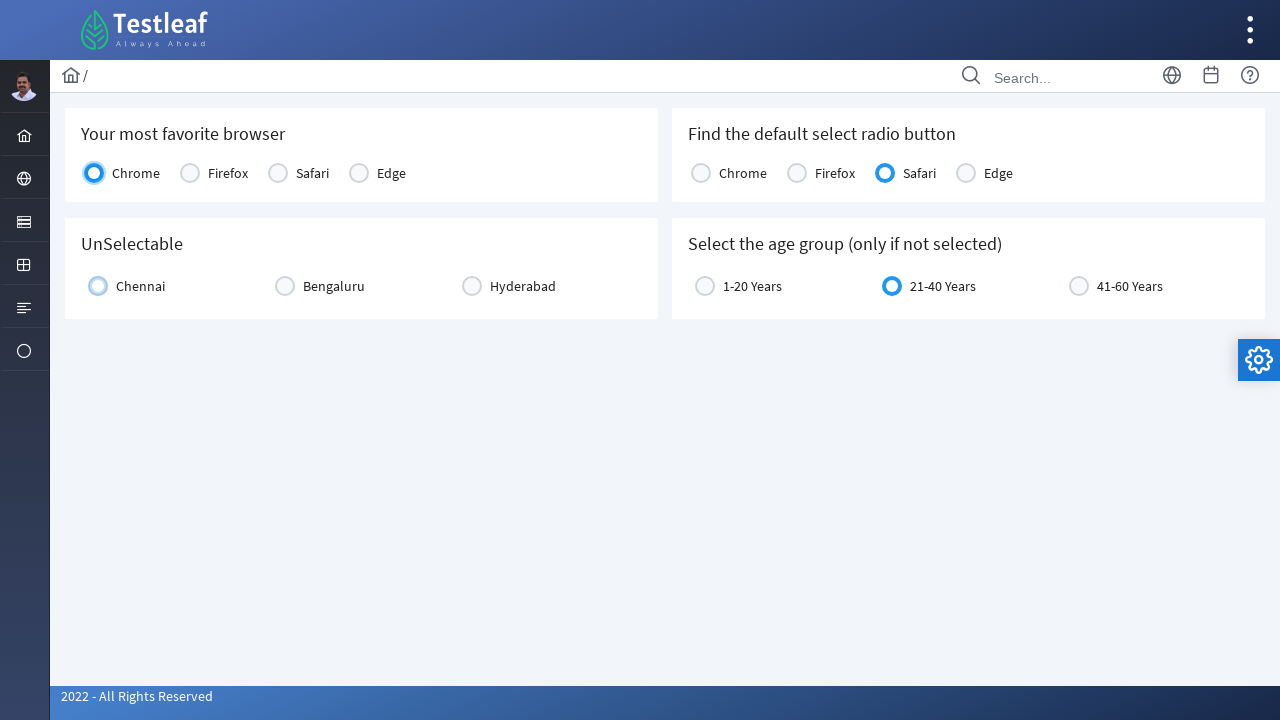

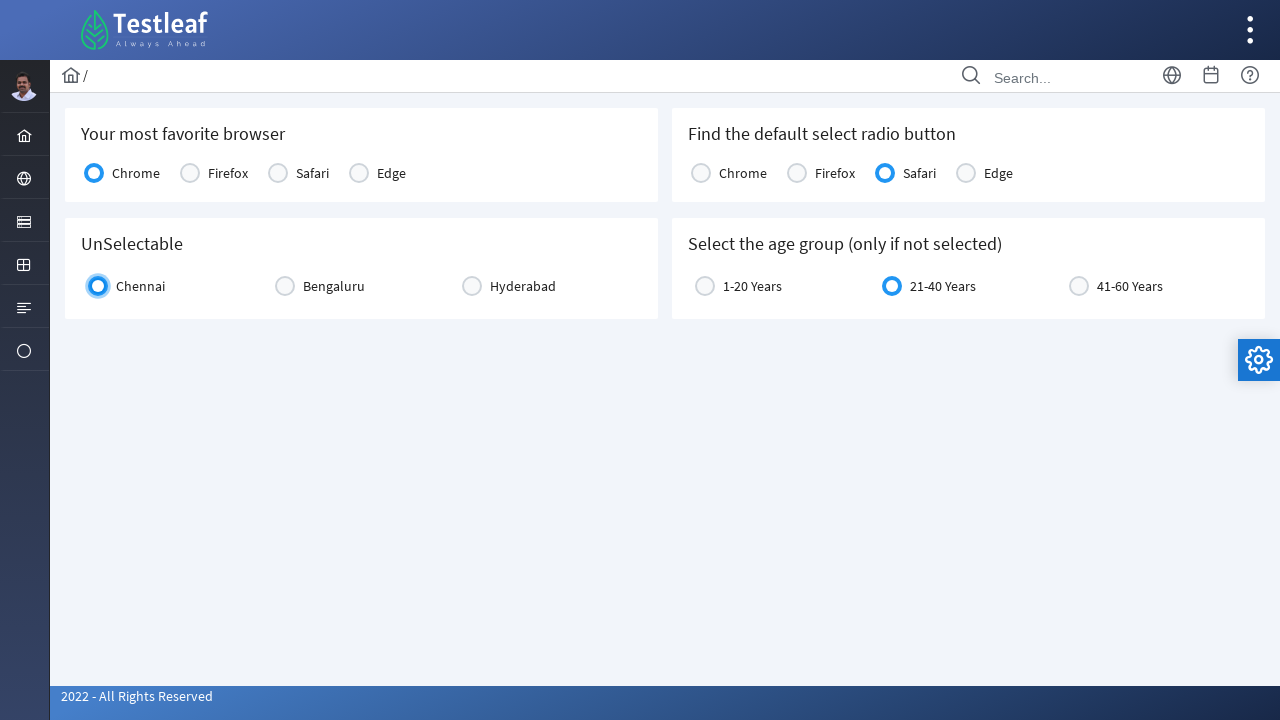